Tests the 99 Bottles of Beer website by navigating to the lyrics page, extracting all verse text from 100 paragraph elements, and verifying the complete song lyrics are displayed correctly.

Starting URL: http://www.99-bottles-of-beer.net/

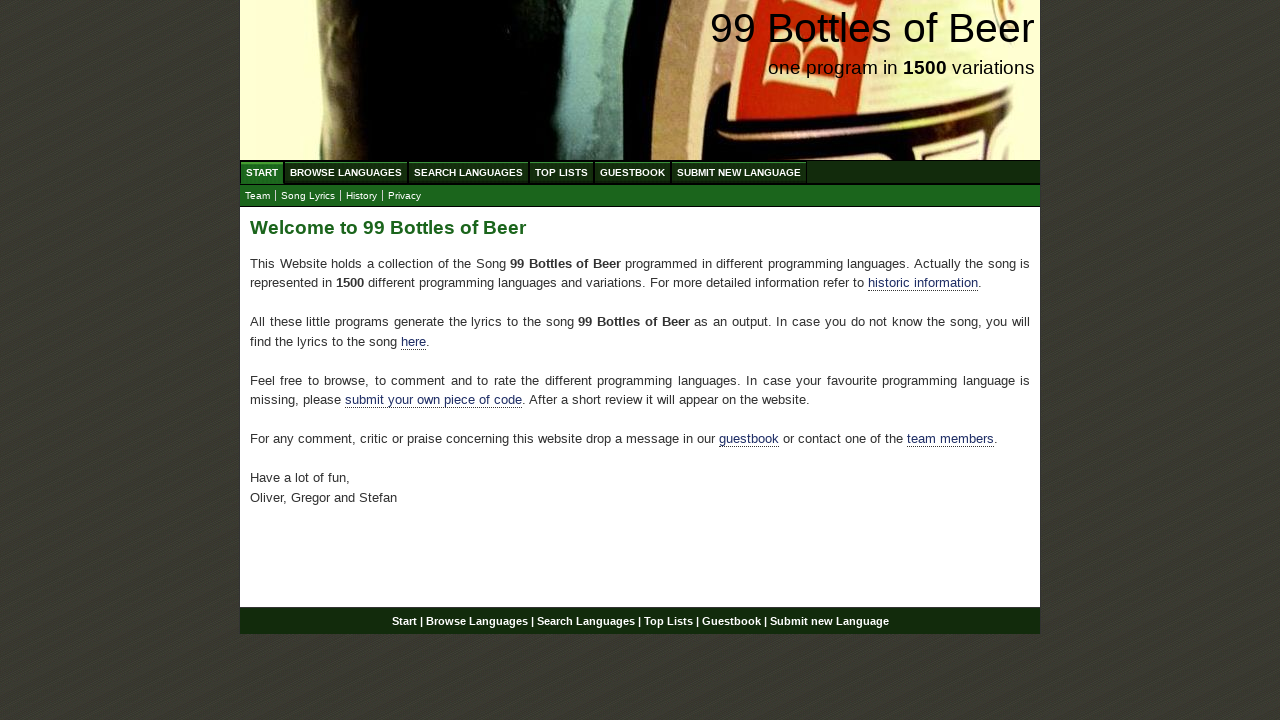

Clicked on the Lyrics link in the navigation menu at (308, 196) on xpath=//a[@href='lyrics.html']
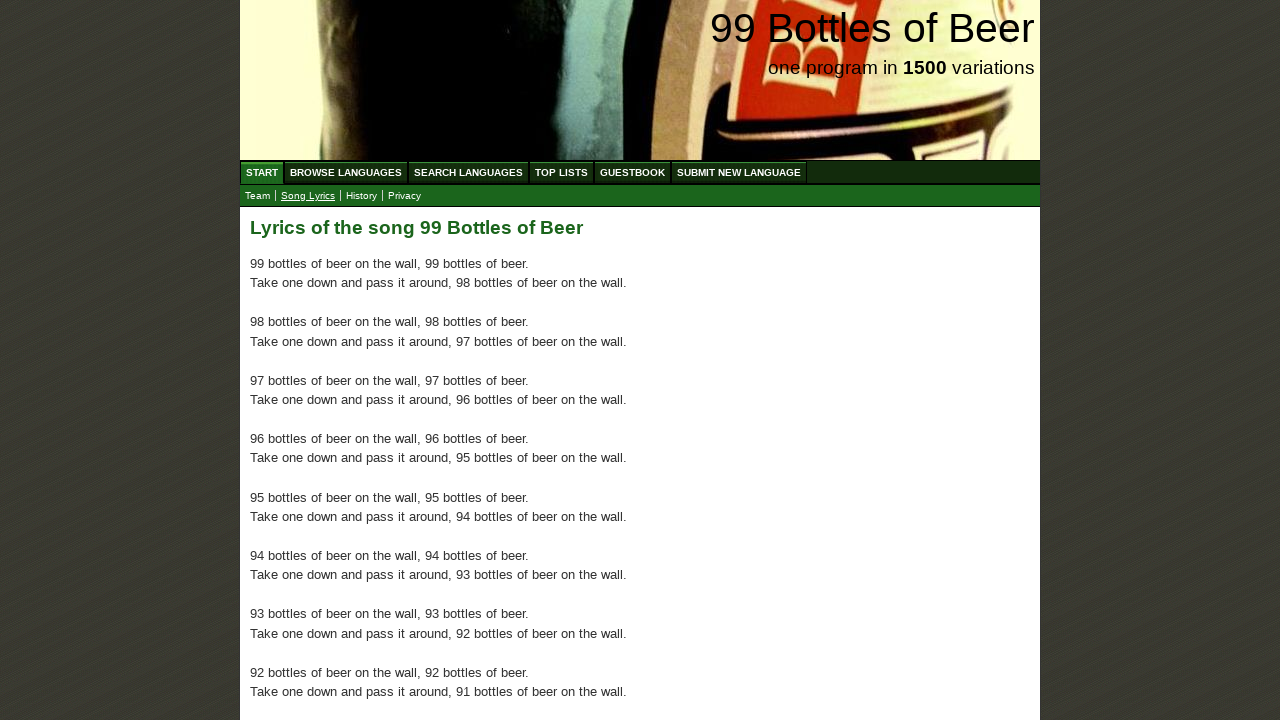

Lyrics page loaded - paragraph elements are visible
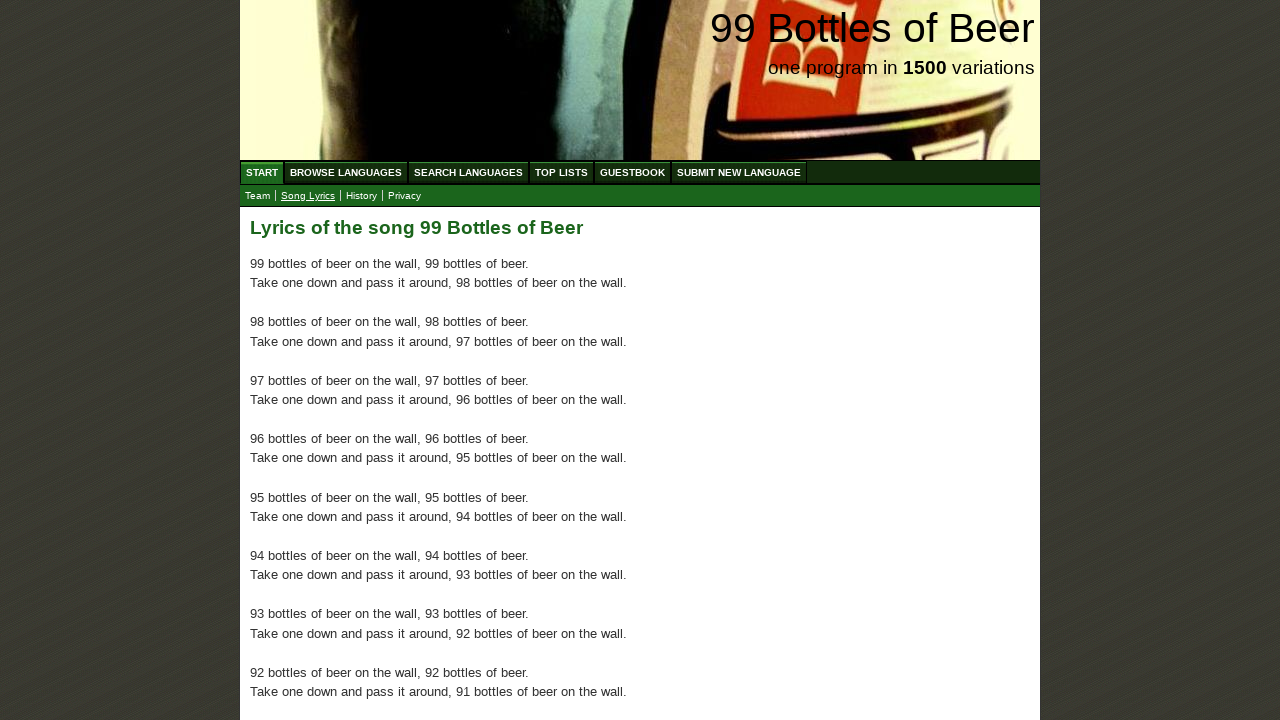

Located all paragraph elements containing lyrics
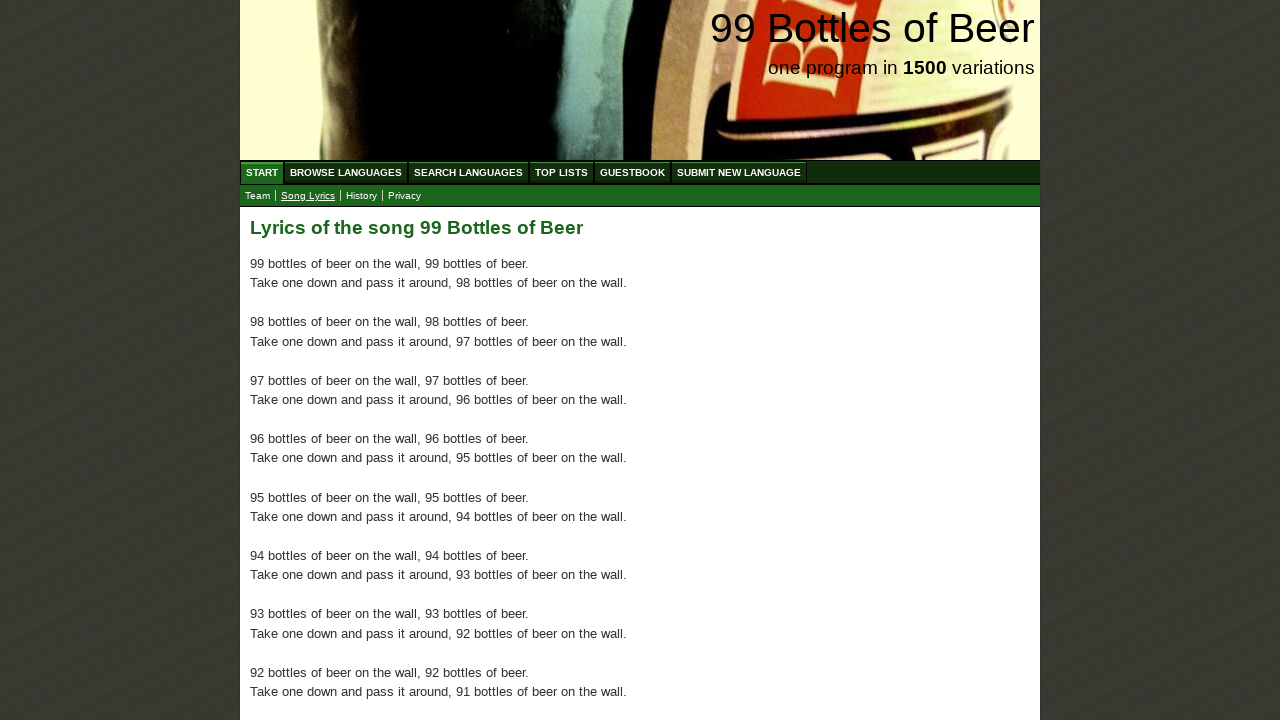

Verified that at least 100 paragraph elements with lyrics are present
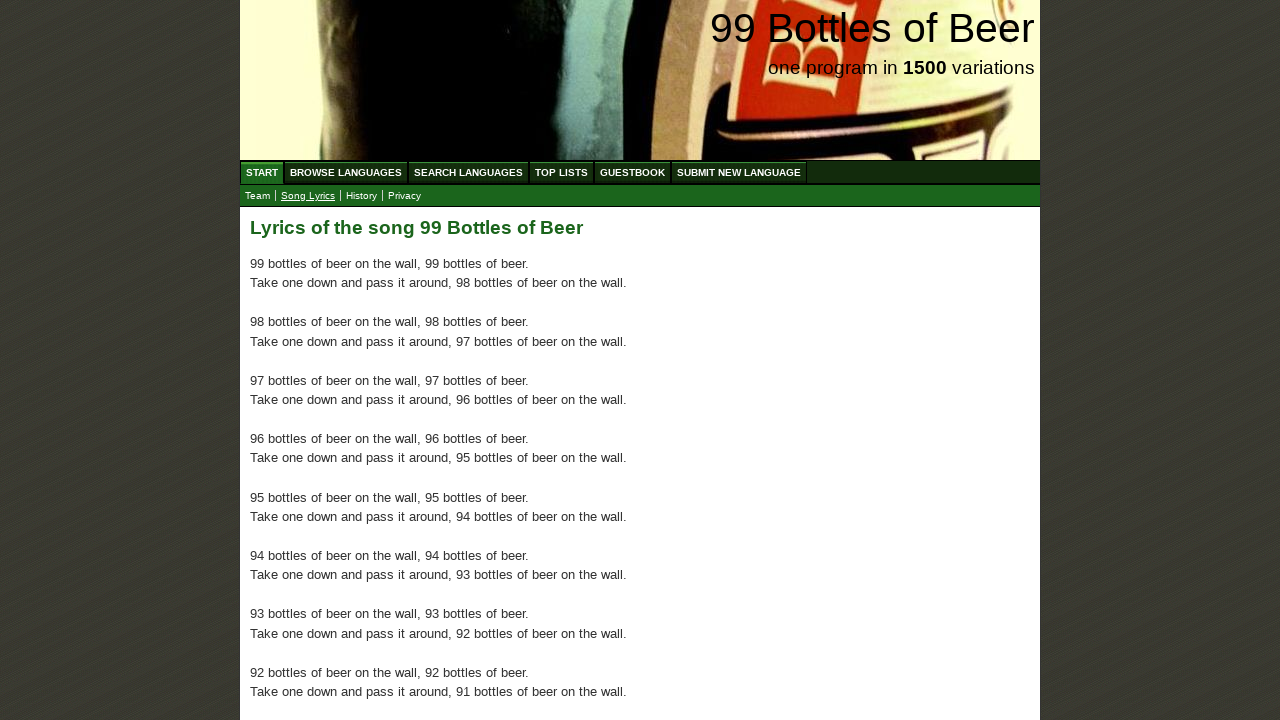

Retrieved text from first paragraph element
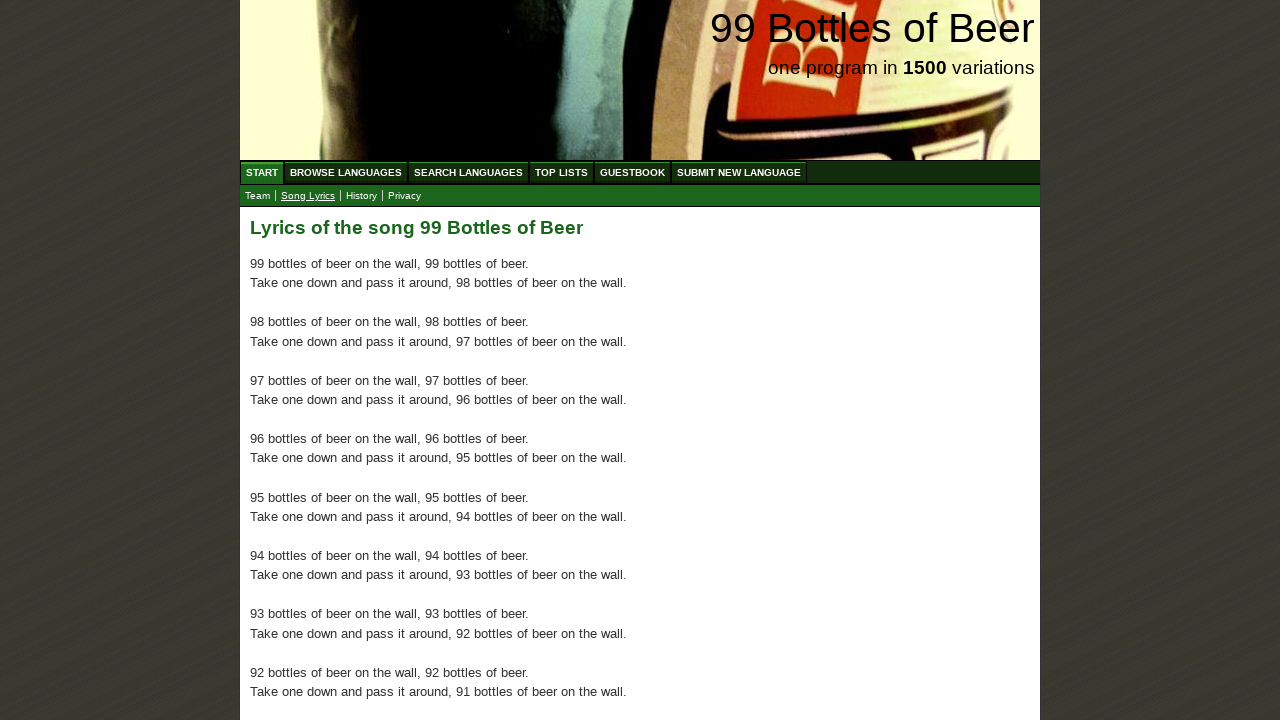

Verified first paragraph contains '99 bottles of beer'
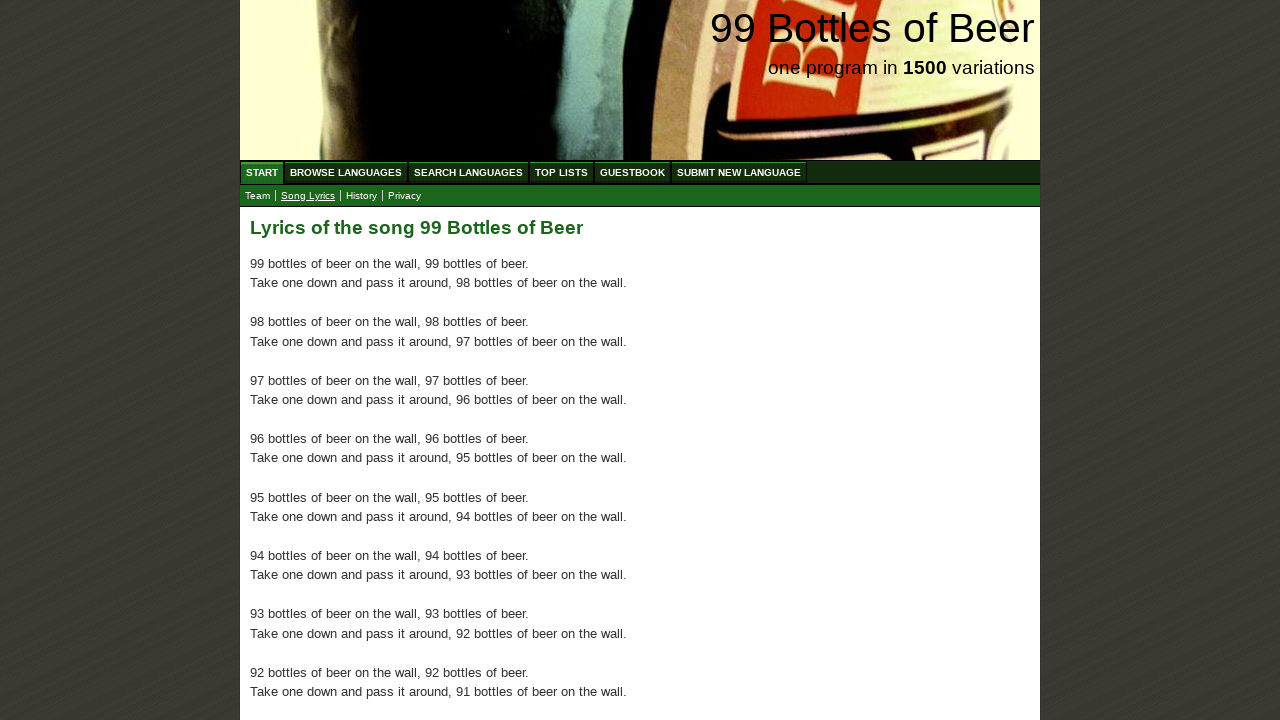

Retrieved text from last (100th) paragraph element
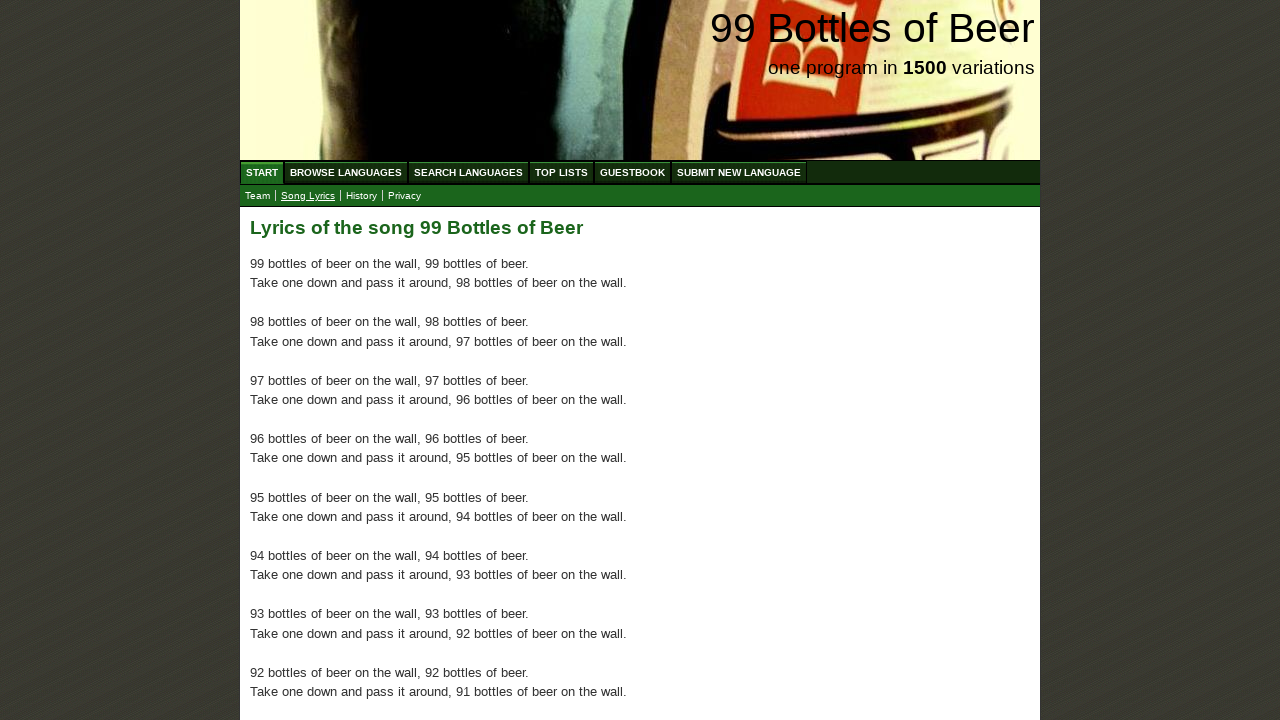

Verified last paragraph contains 'Go to the store and buy some more'
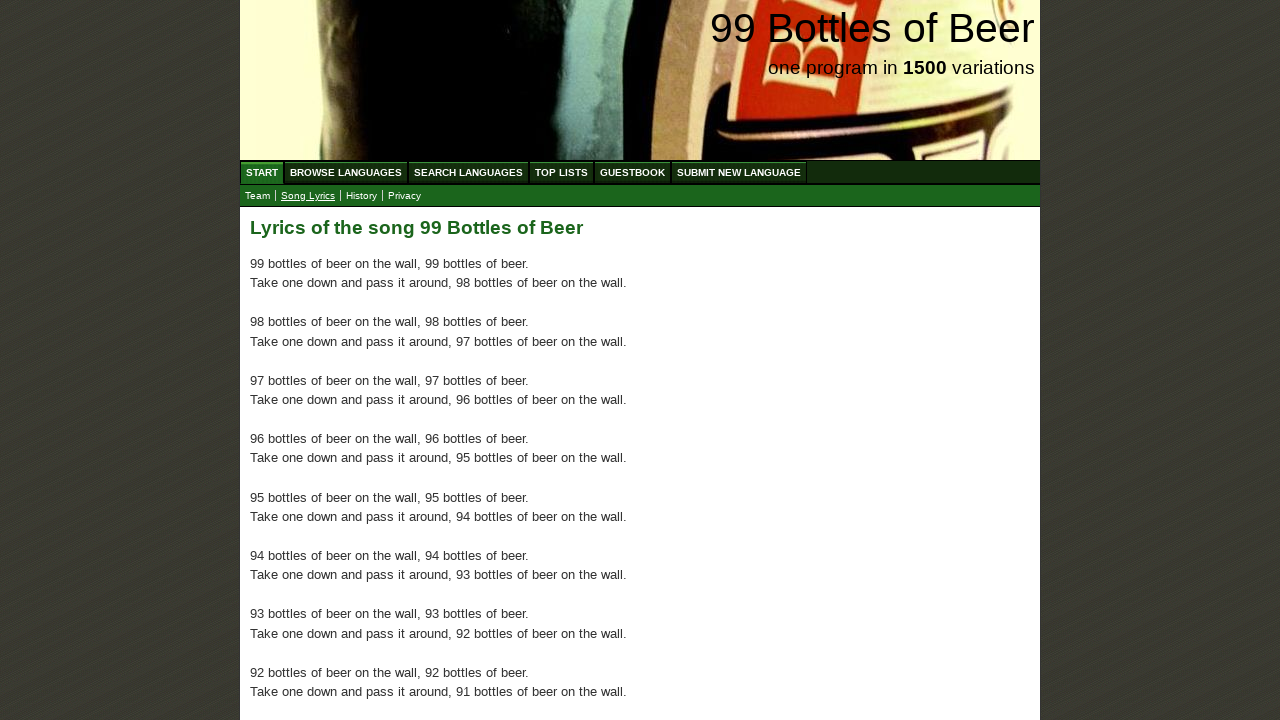

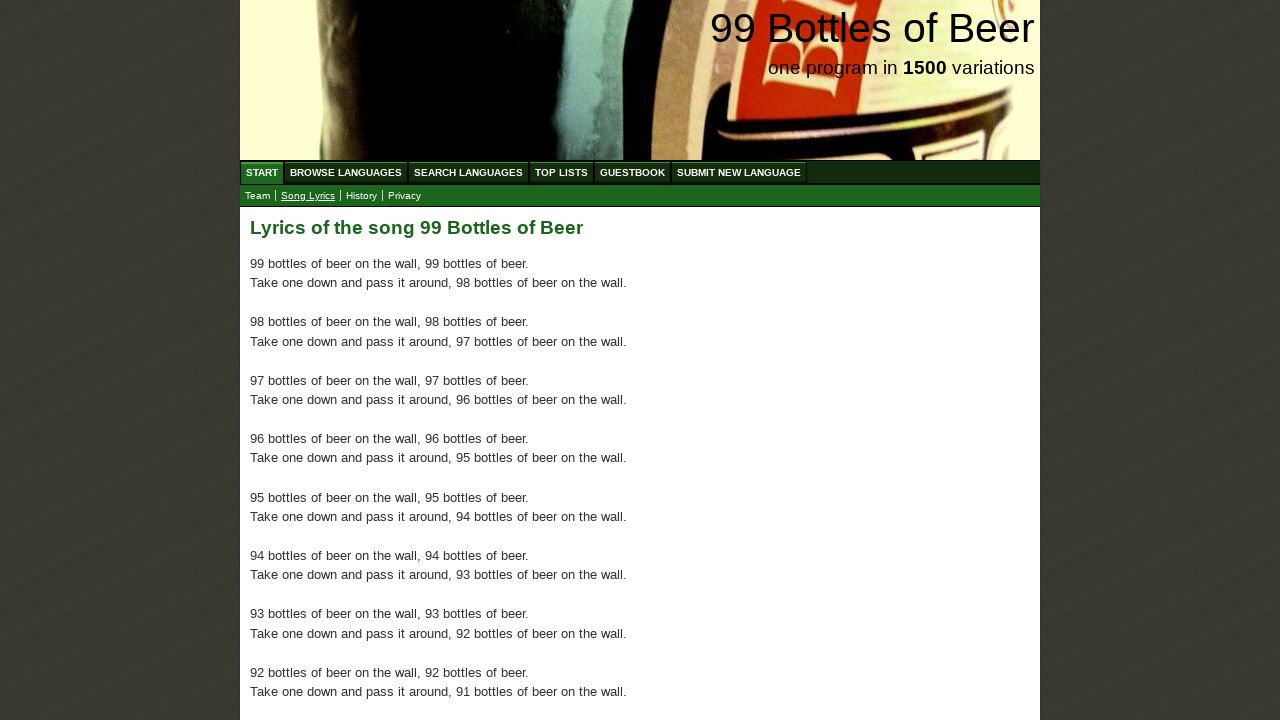